Tests the search functionality on Python.org by entering "pycon" as a search query and submitting the form to verify search results are returned.

Starting URL: http://www.python.org

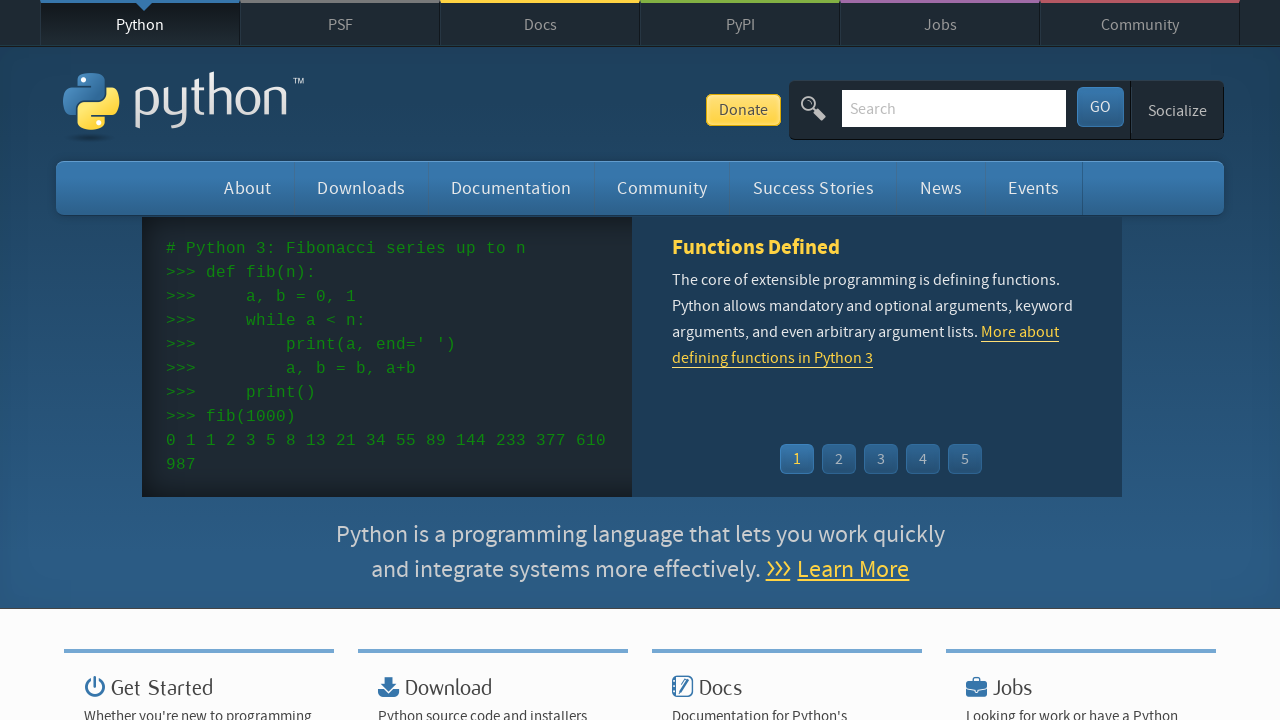

Verified Python.org page title contains 'Python'
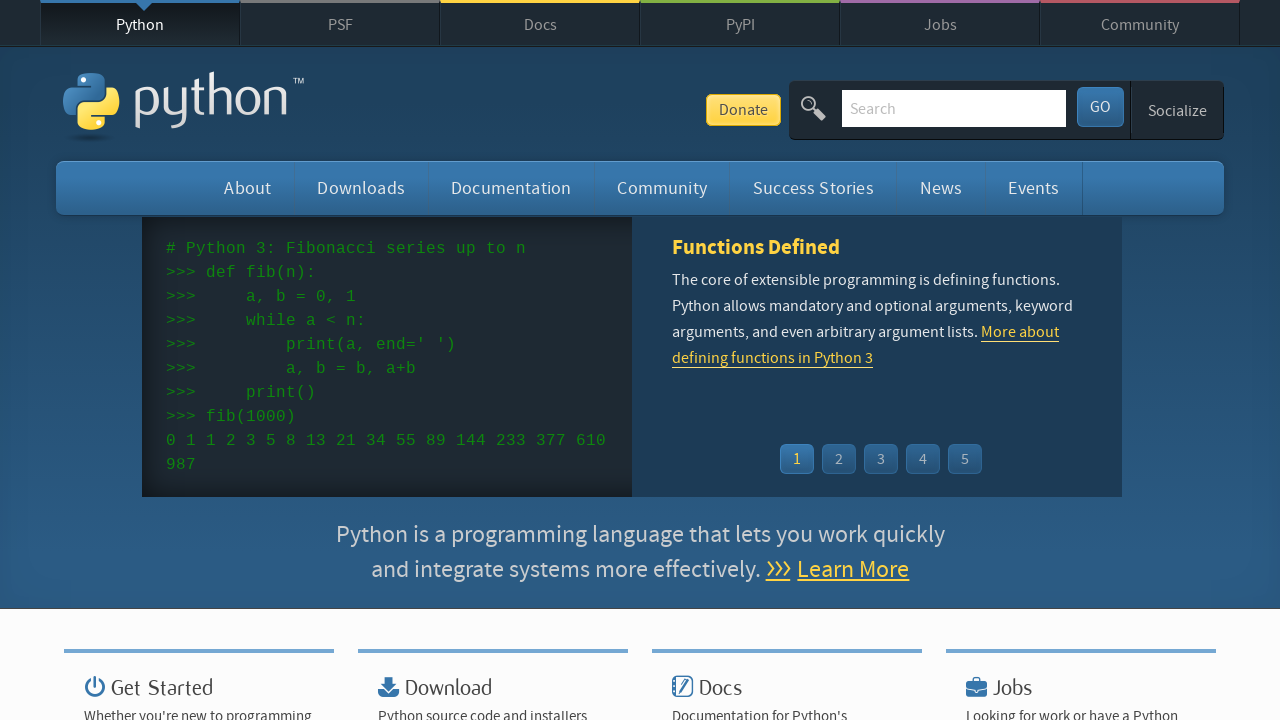

Filled search box with 'pycon' on input[name='q']
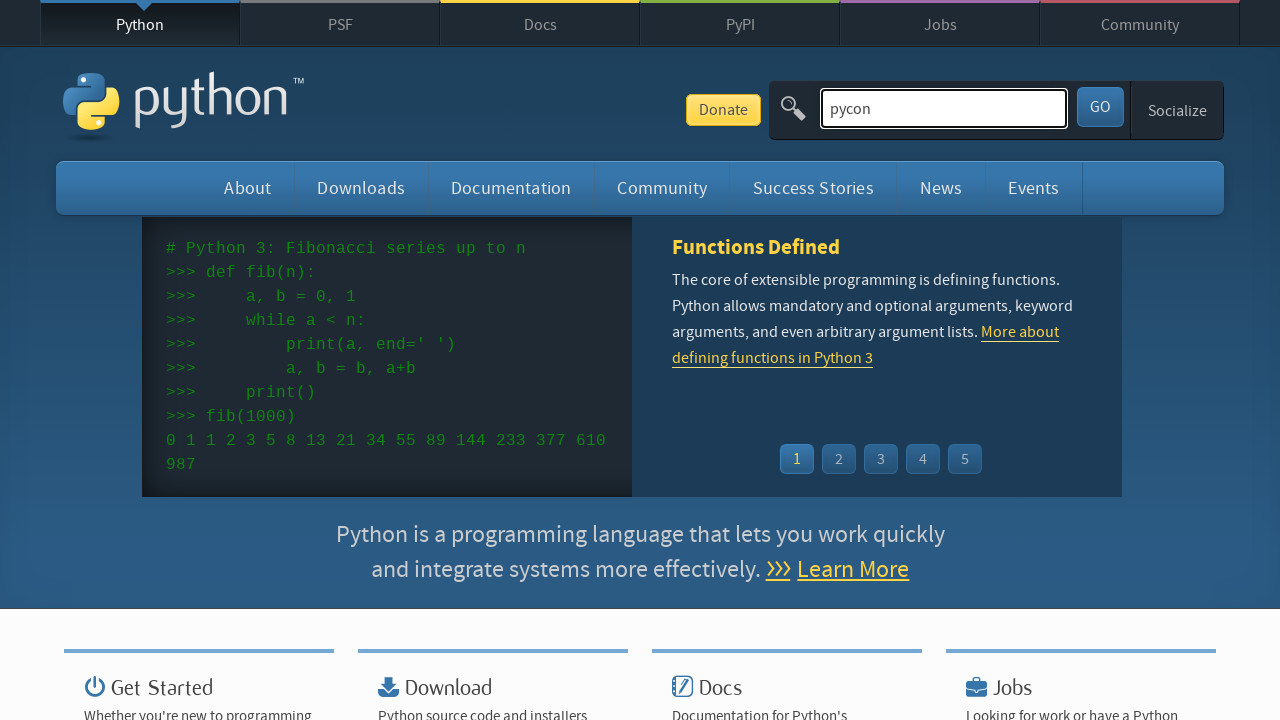

Pressed Enter to submit search query on input[name='q']
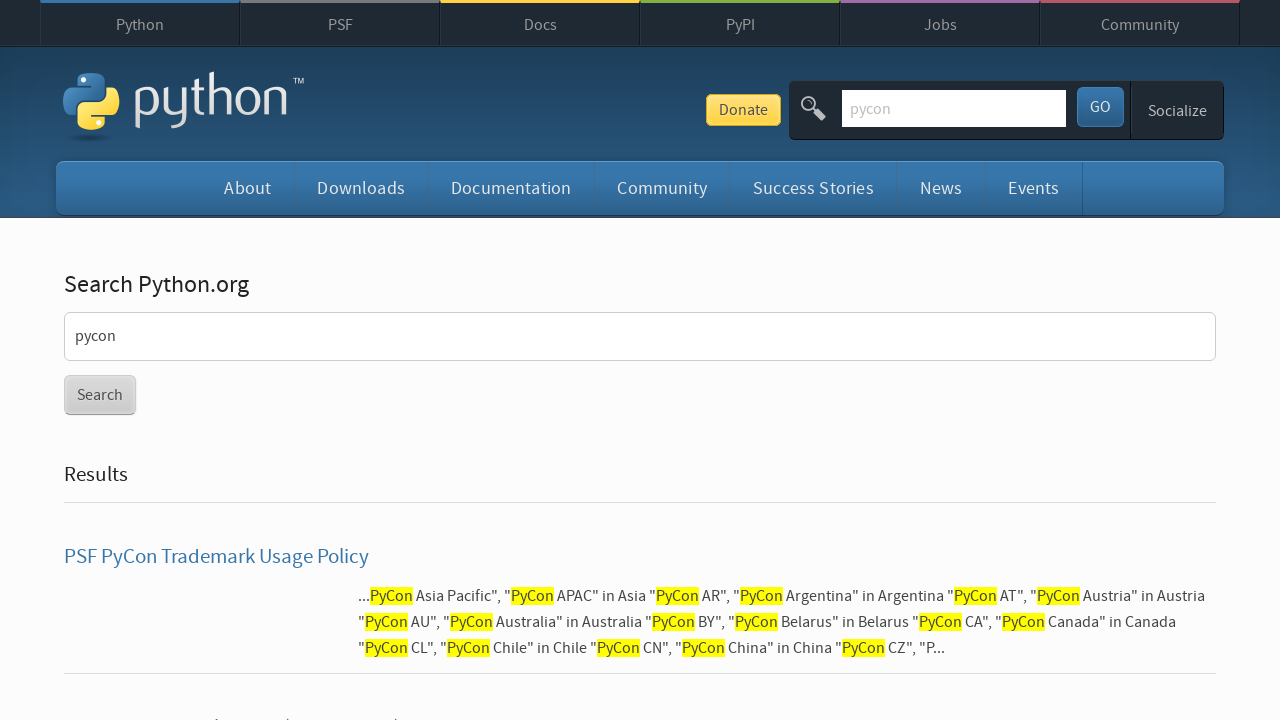

Waited for network idle - page loaded
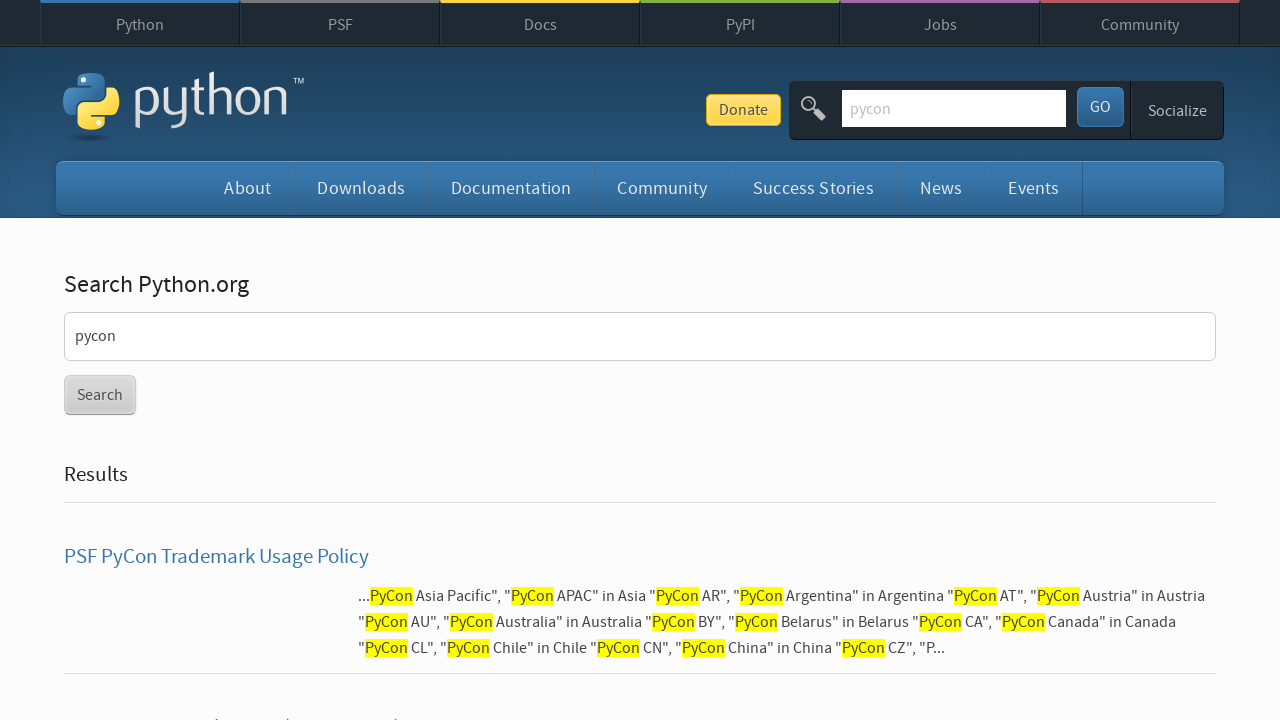

Verified search results were returned (no 'No results found' message)
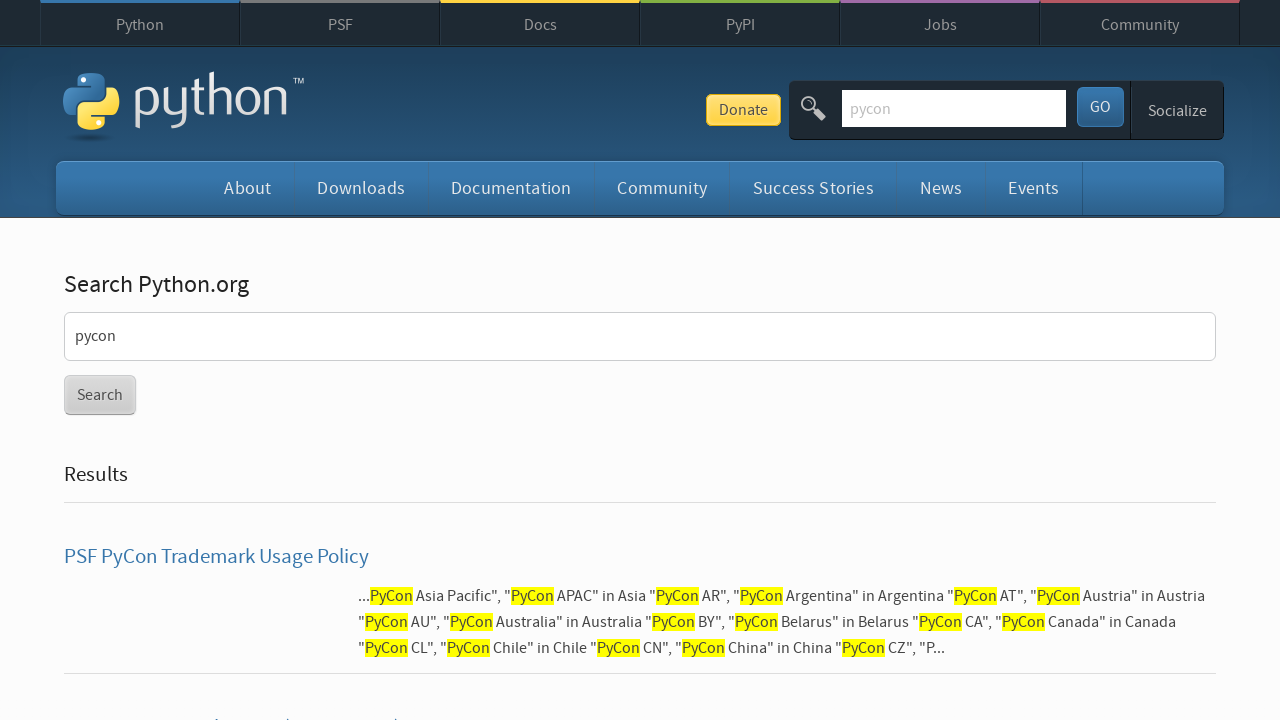

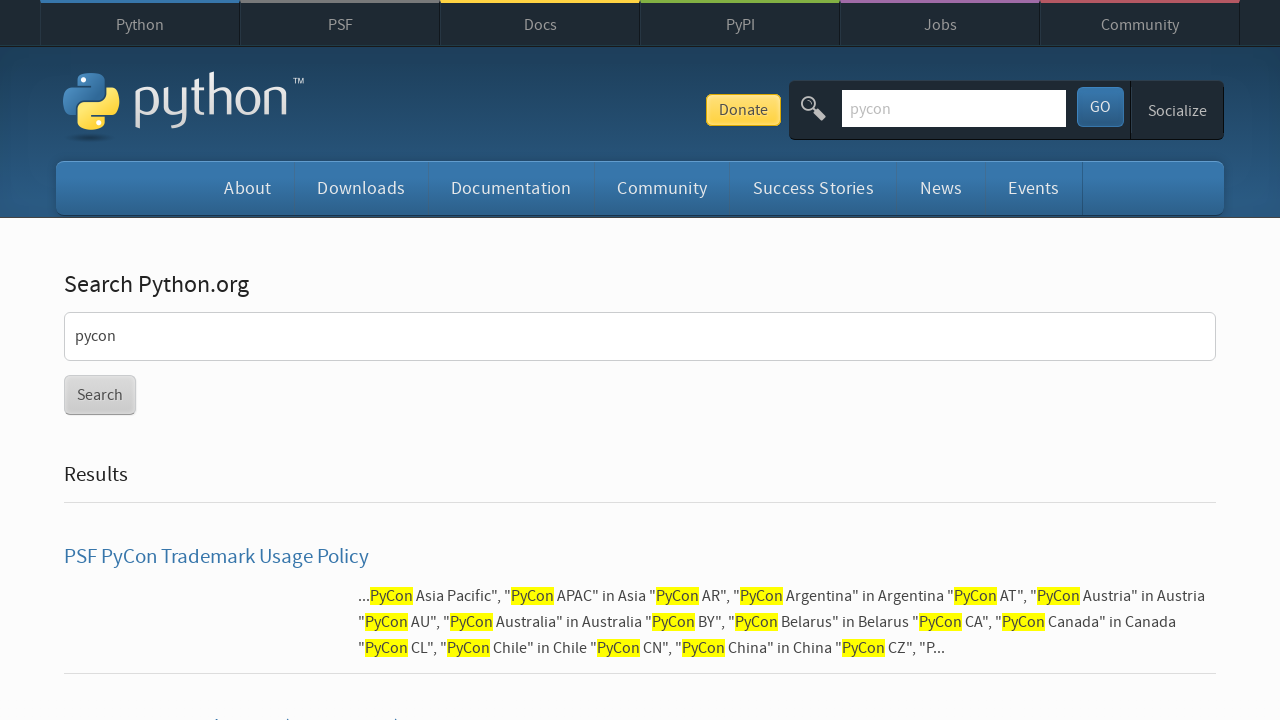